Tests file upload functionality by selecting a file via the file input, submitting the form, and verifying the success message is displayed.

Starting URL: https://the-internet.herokuapp.com/upload

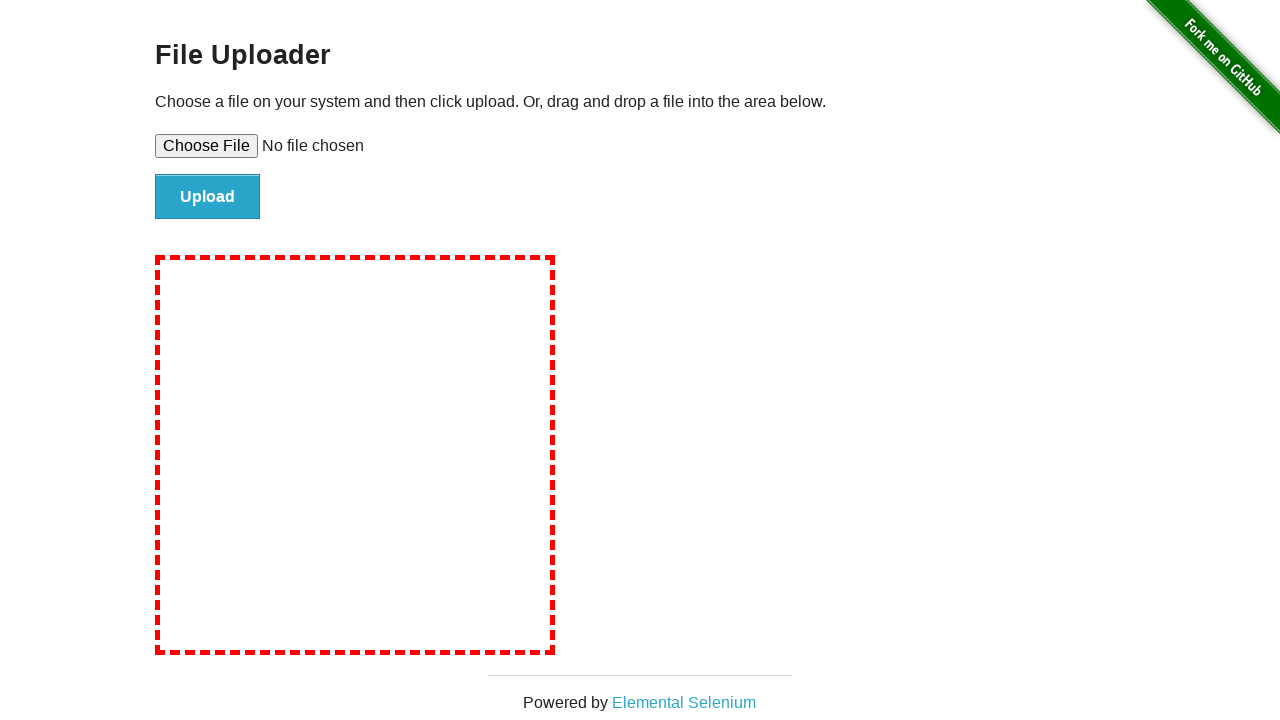

Created temporary test file for upload
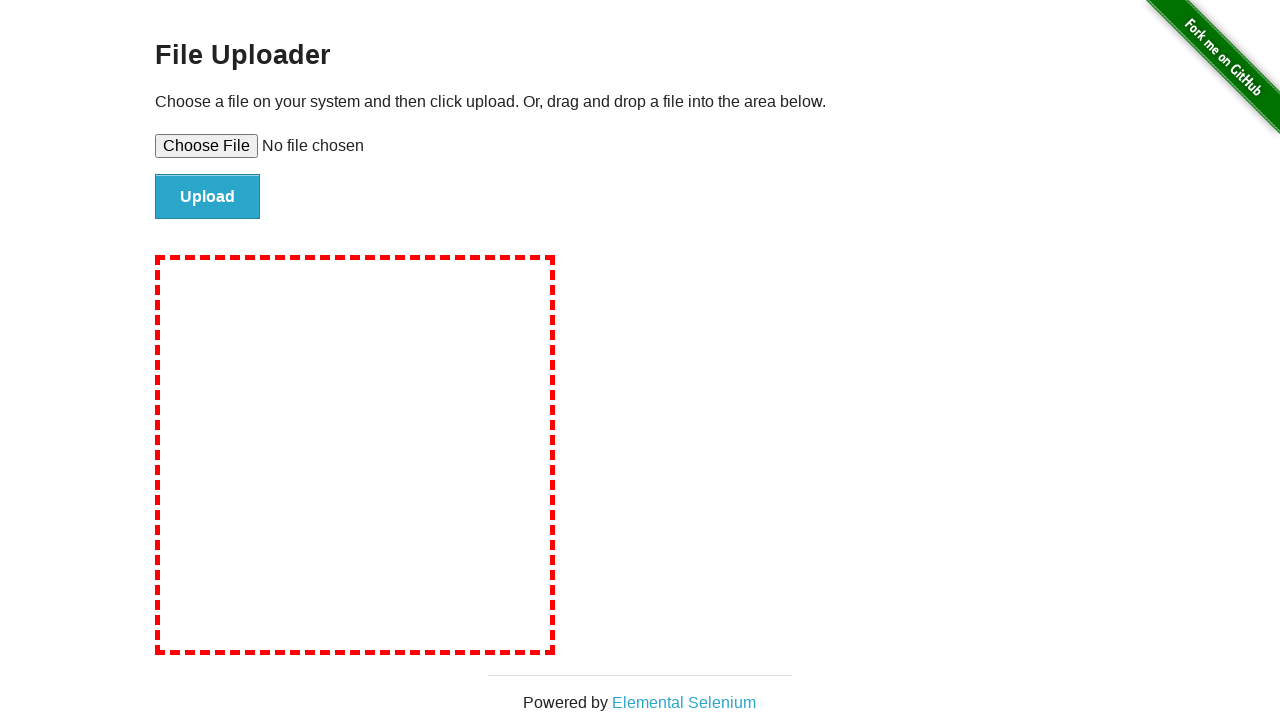

Selected test file in the file upload input
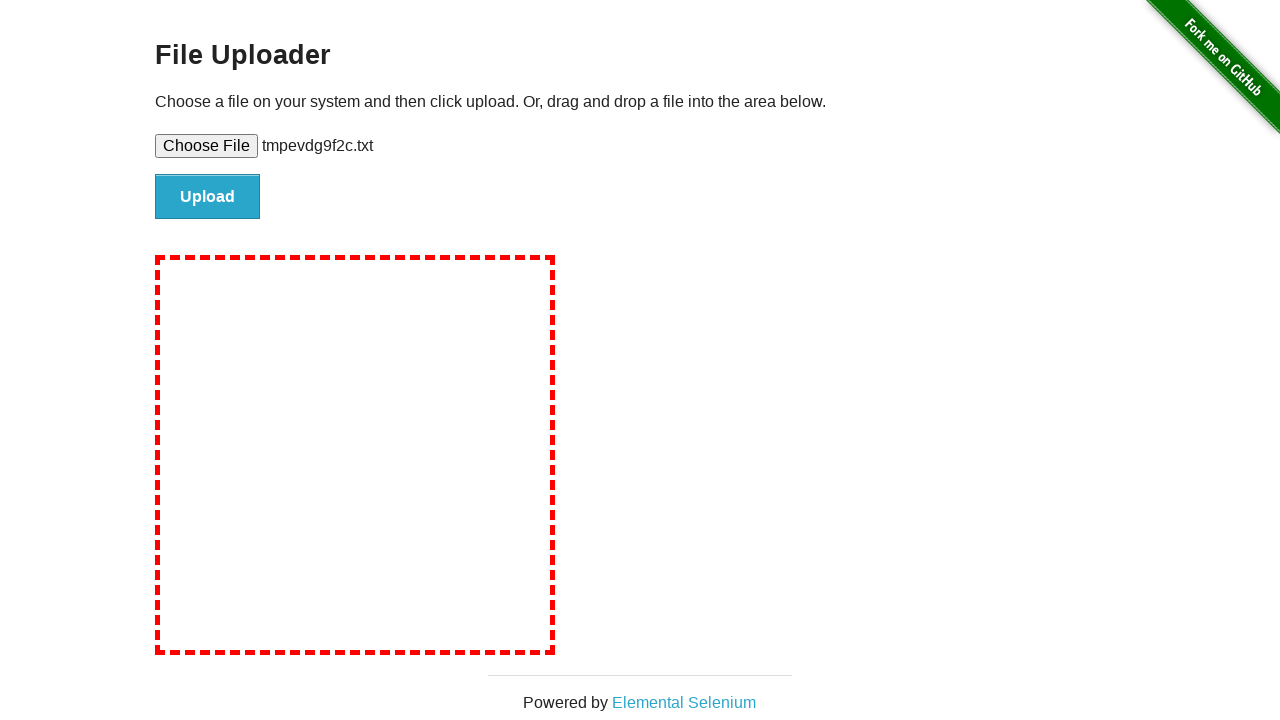

Clicked submit button to upload the file at (208, 197) on #file-submit
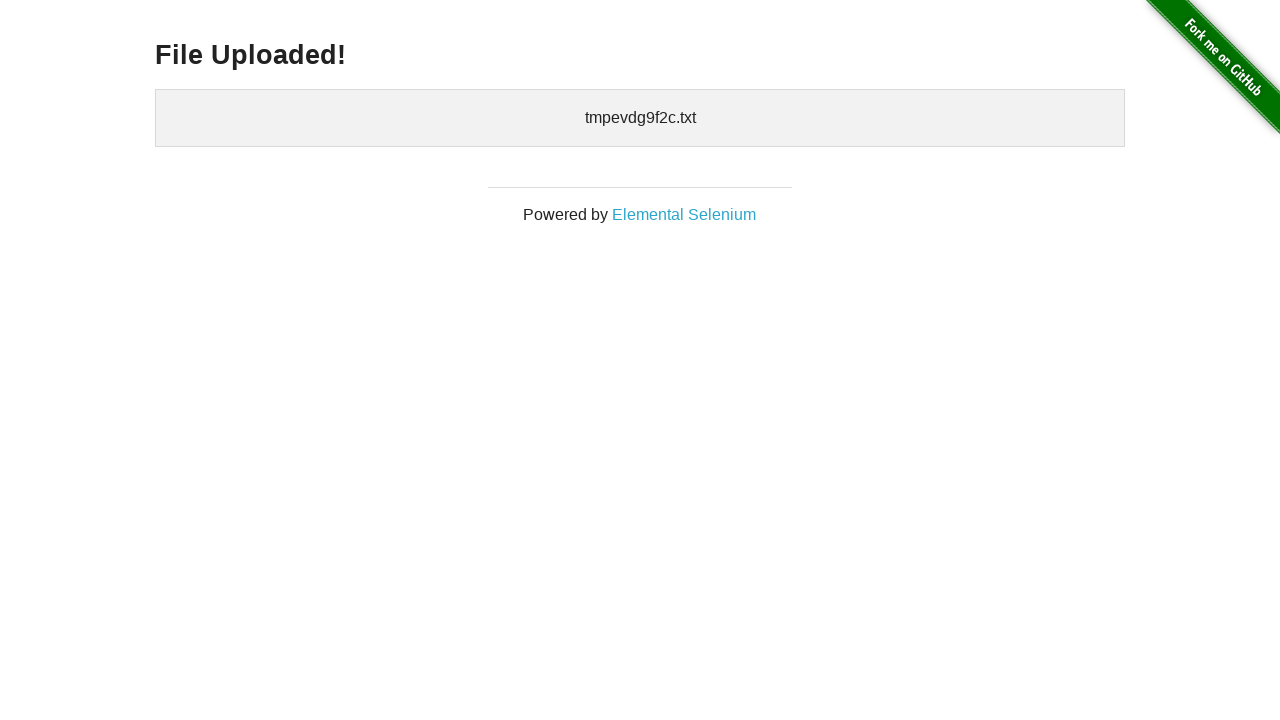

Success message 'File Uploaded!' appeared, confirming file upload completed
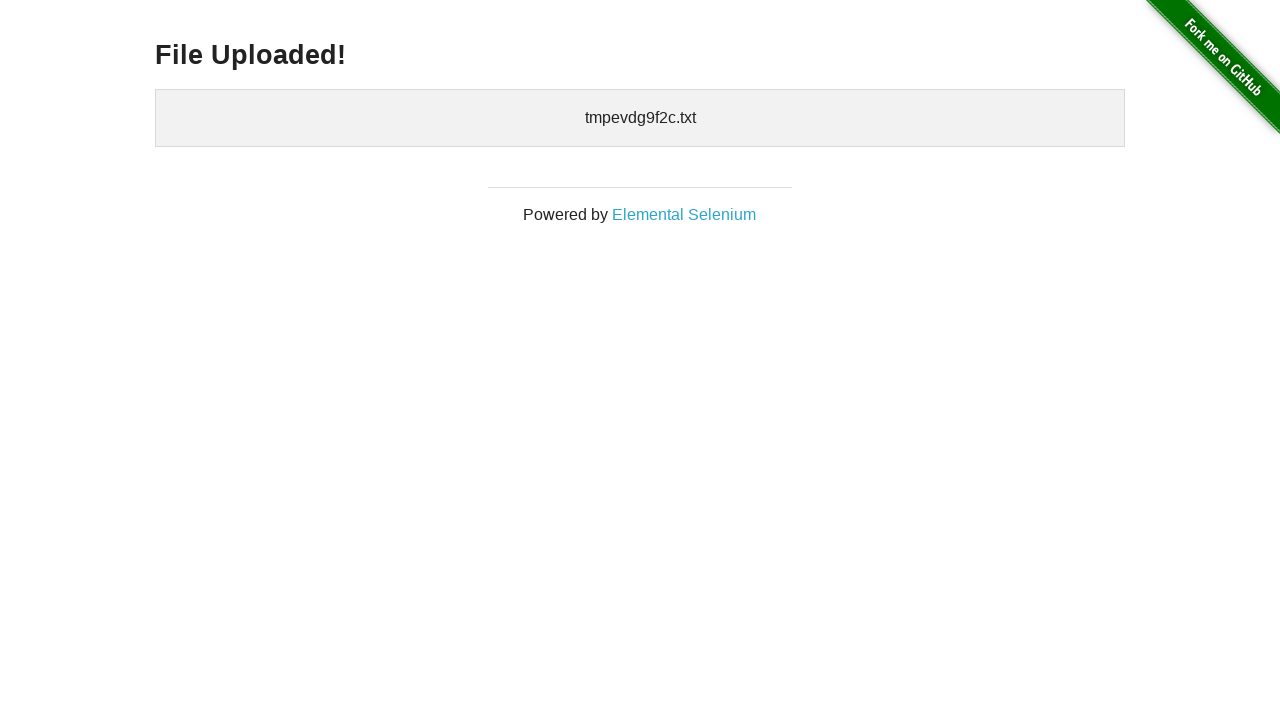

Cleaned up temporary test file
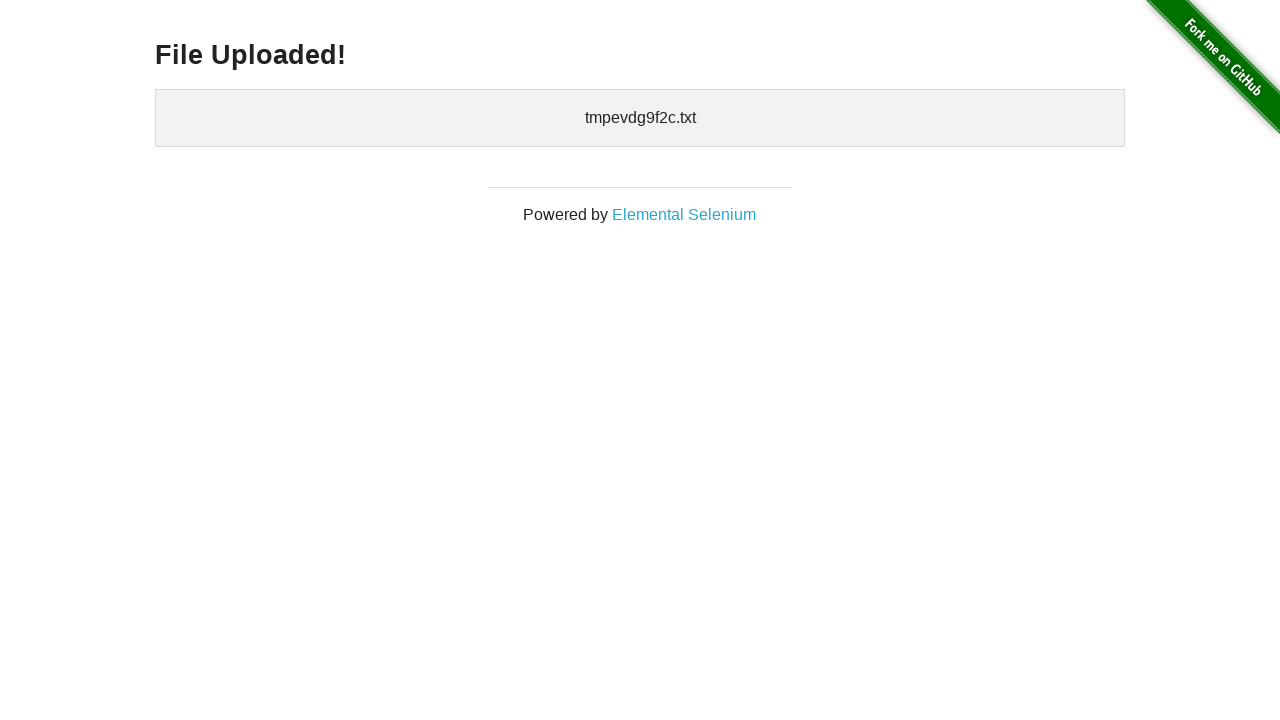

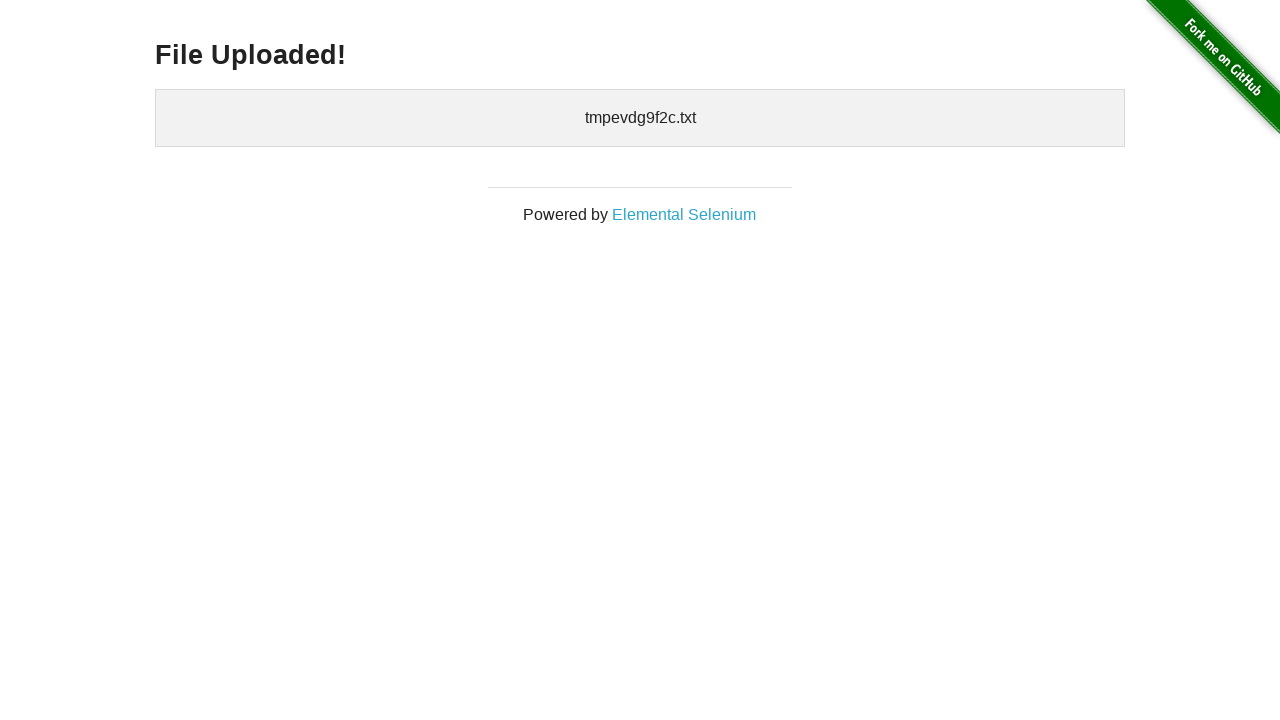